Tests double-click functionality by performing a double-click action on a button element, which triggers an alert box on a sample Selenium testing site.

Starting URL: https://artoftesting.com/samplesiteforselenium

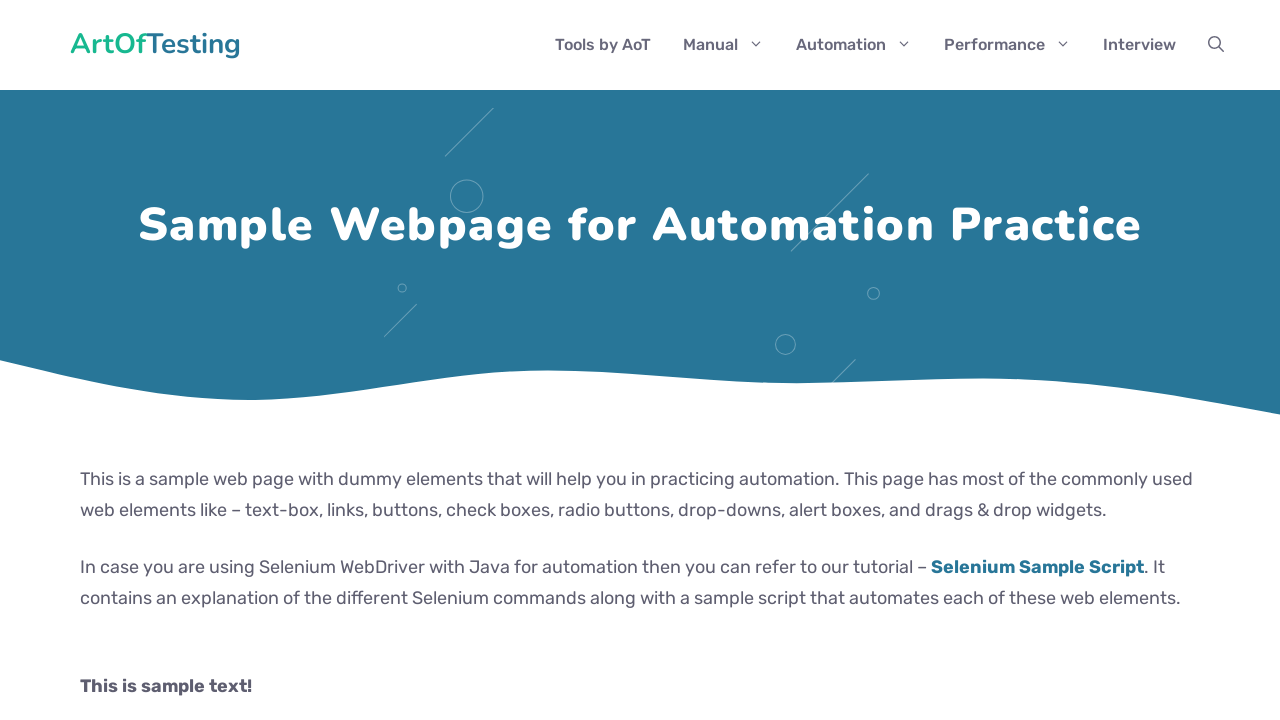

Navigated to Art of Testing sample site for Selenium
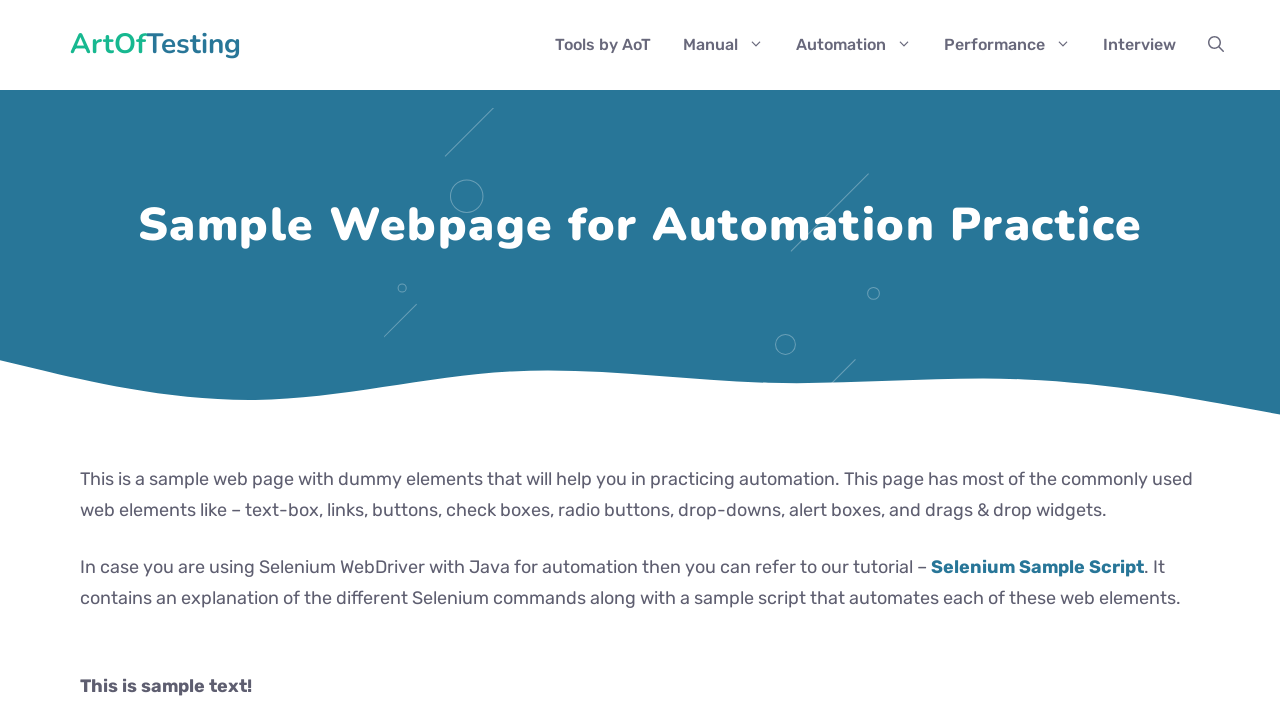

Double-clicked the button to trigger alert box at (242, 361) on #dblClkBtn
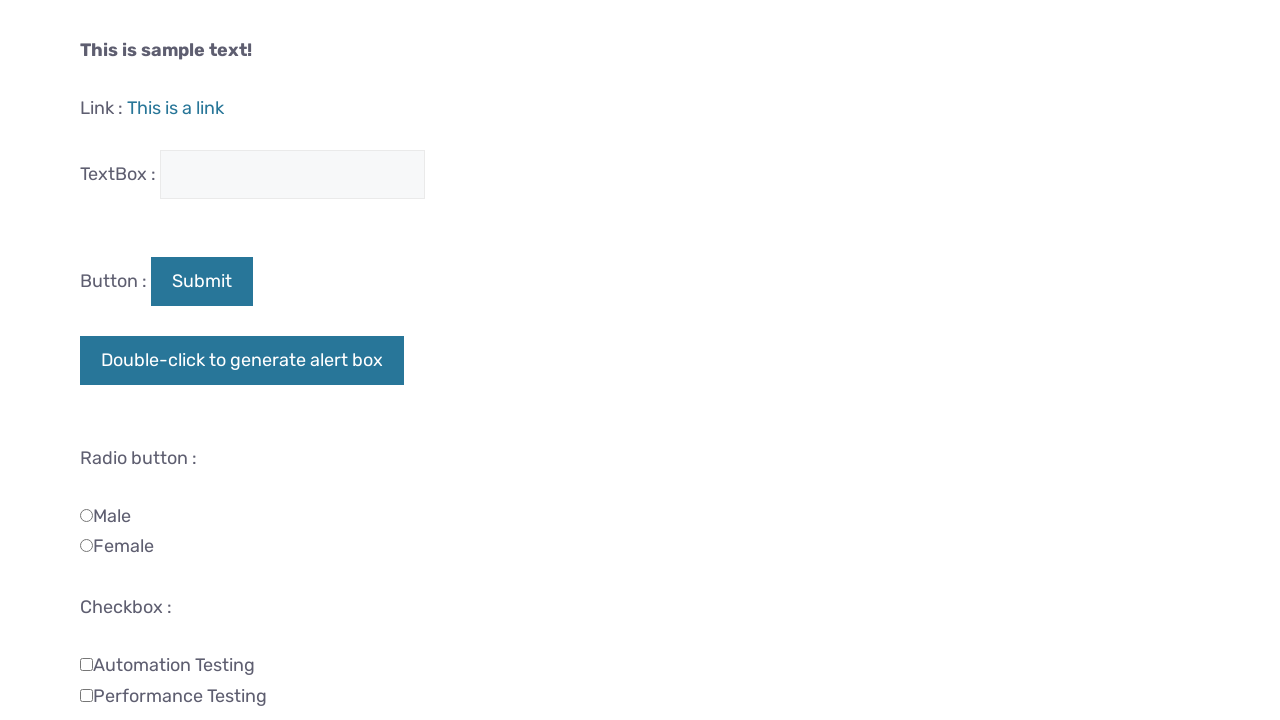

Waited 1 second to observe the alert
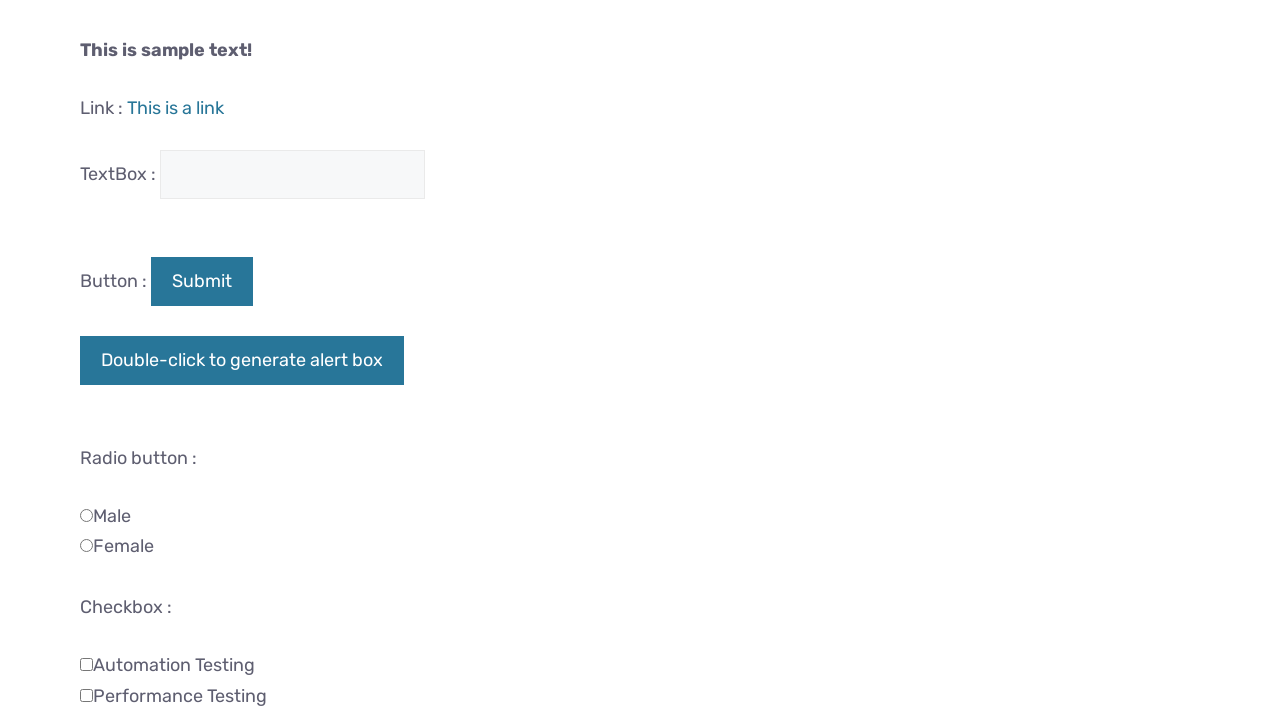

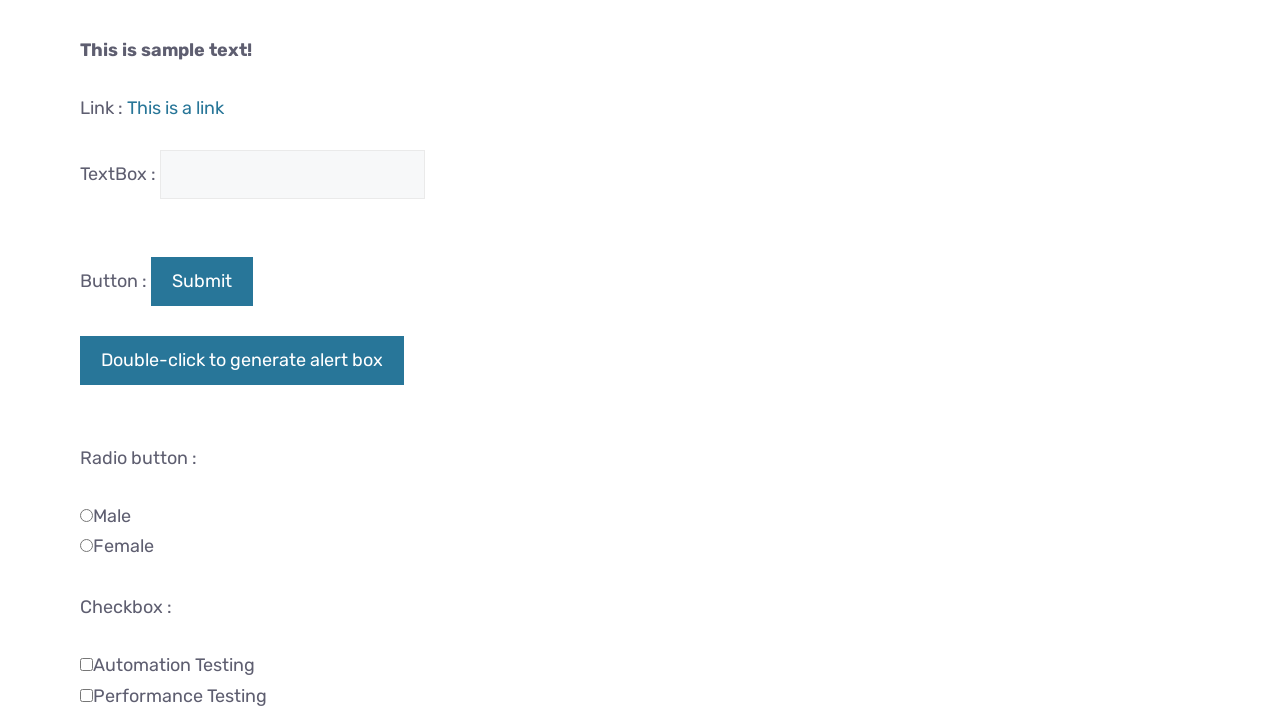